Tests jQuery Growl notification functionality by injecting jQuery and jQuery Growl libraries into a page, then displaying a growl notification message.

Starting URL: http://the-internet.herokuapp.com

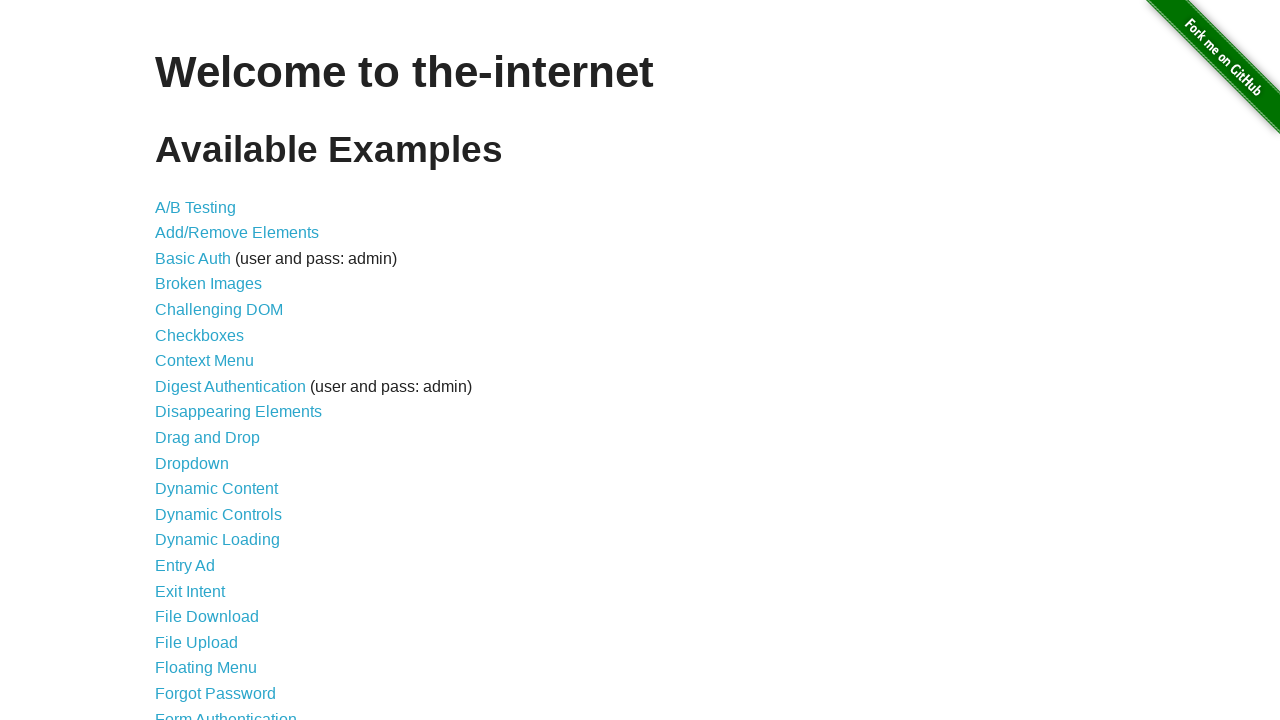

Injected jQuery library into page if not already present
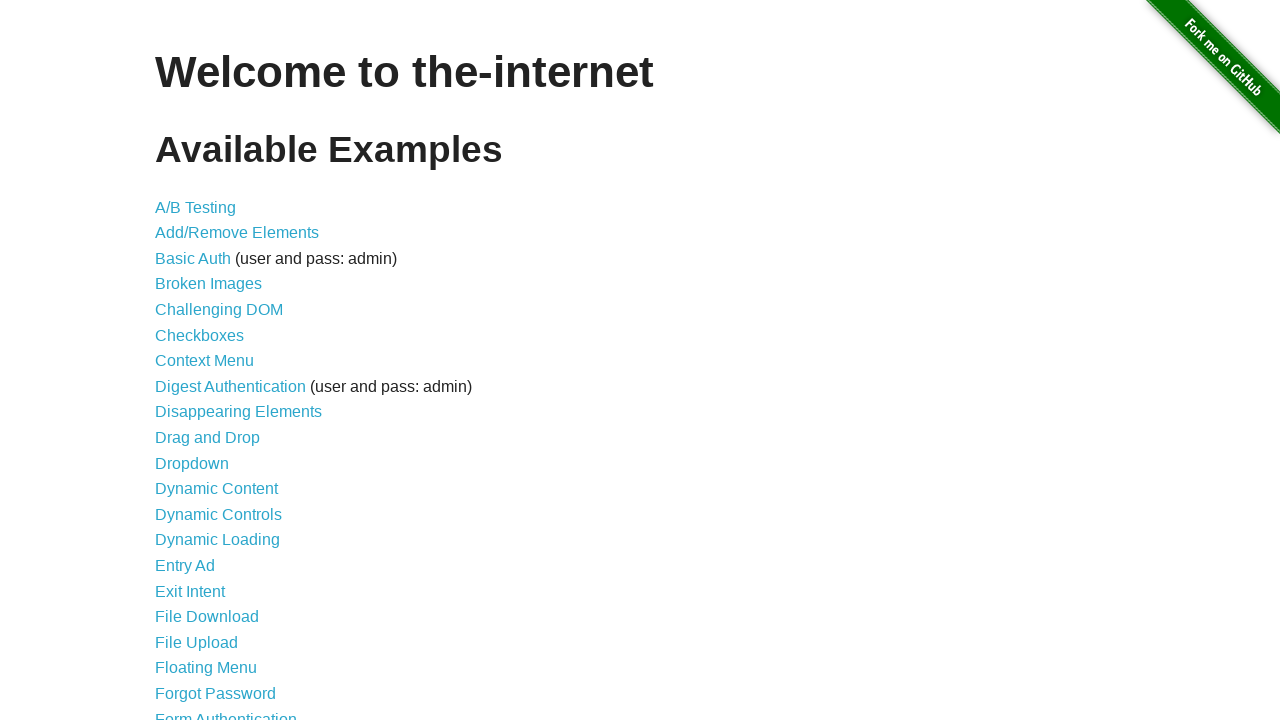

Waited for jQuery to load and become available
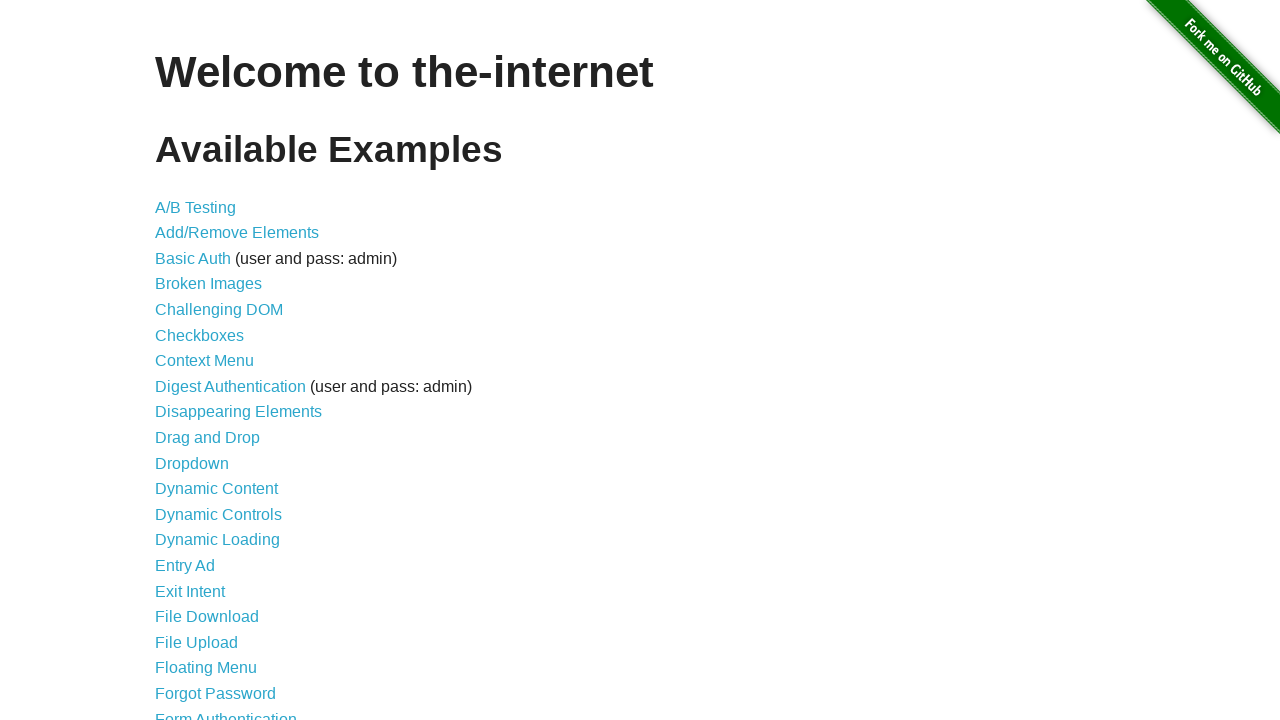

Loaded jQuery Growl library script
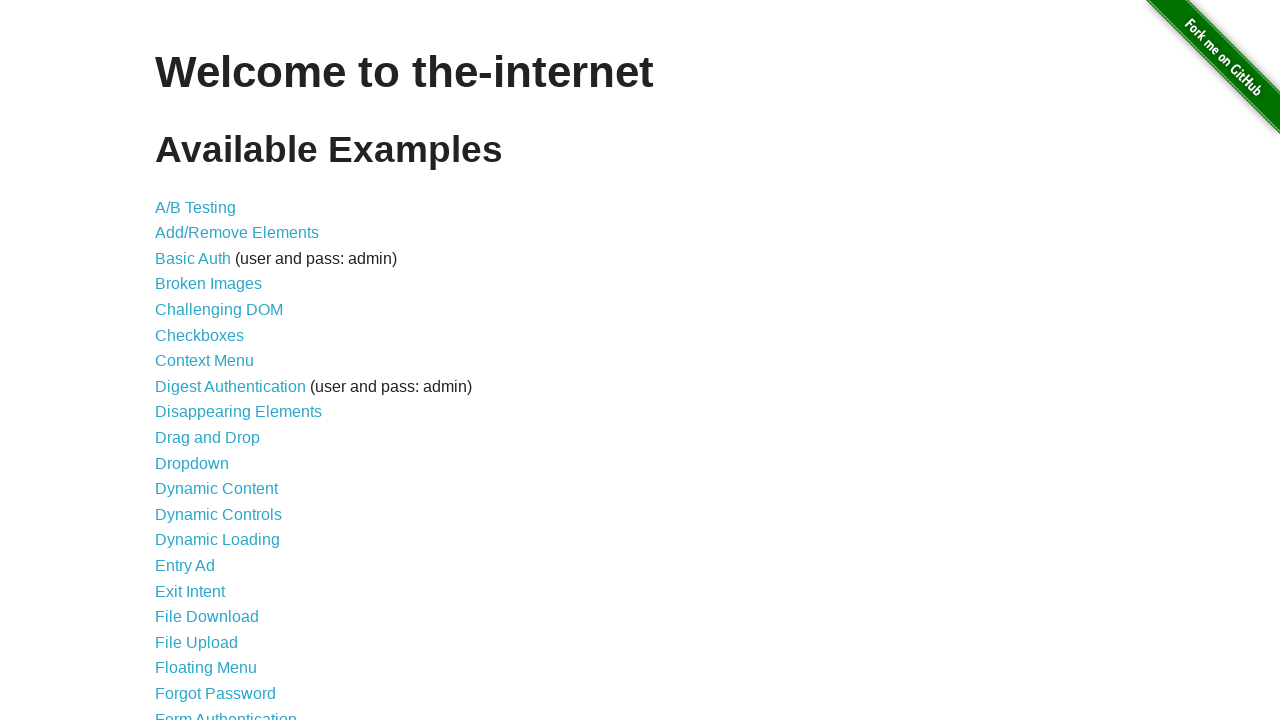

Added jQuery Growl stylesheet to page
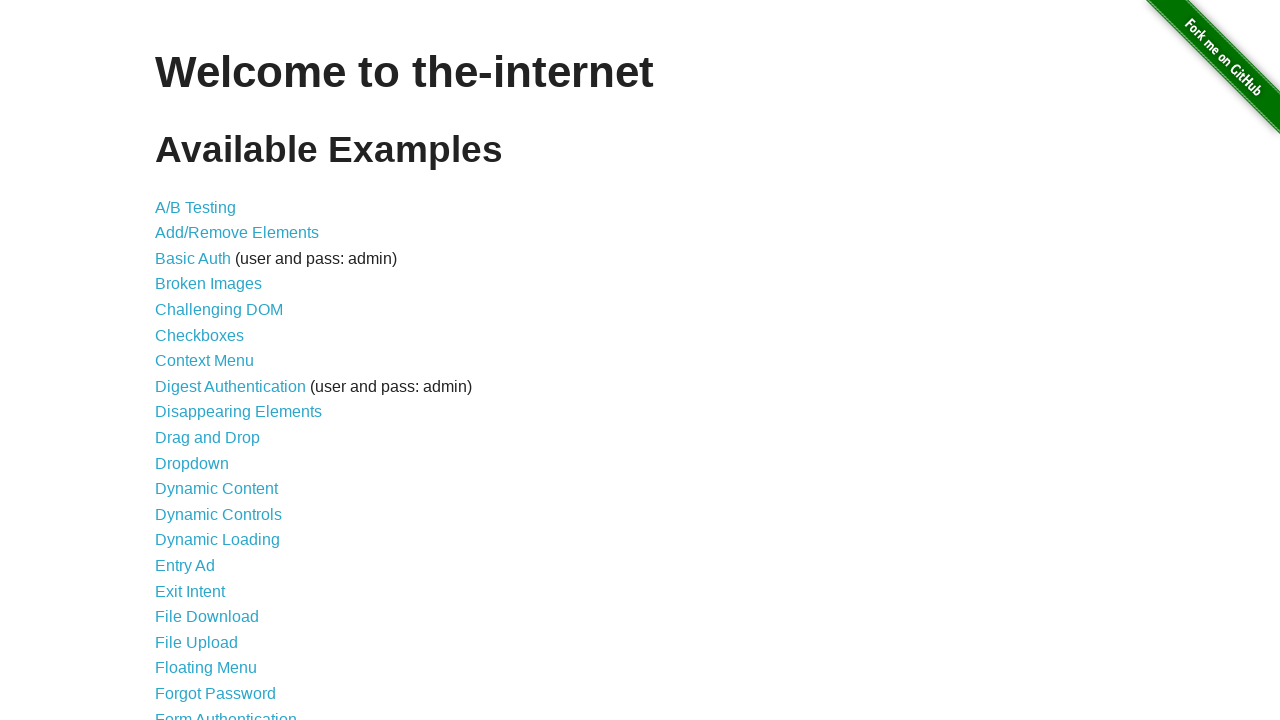

Waited for Growl script to fully load
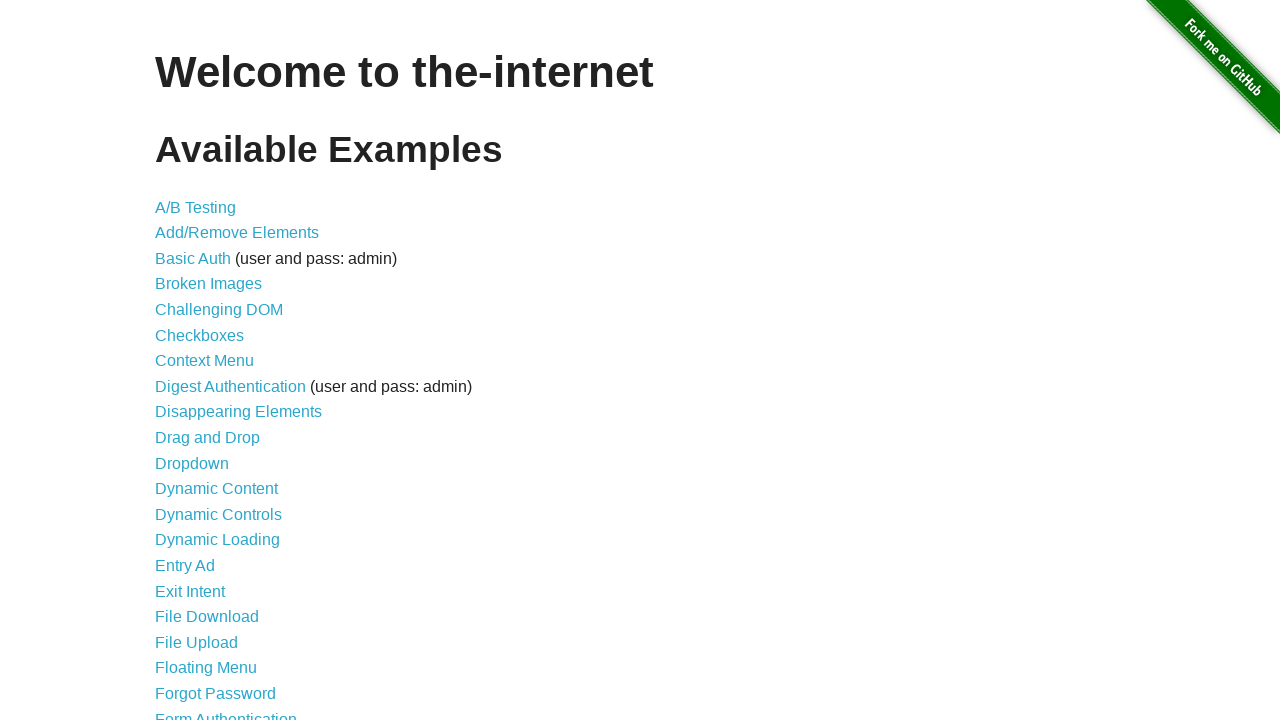

Displayed jQuery Growl notification with title 'GET' and message '/'
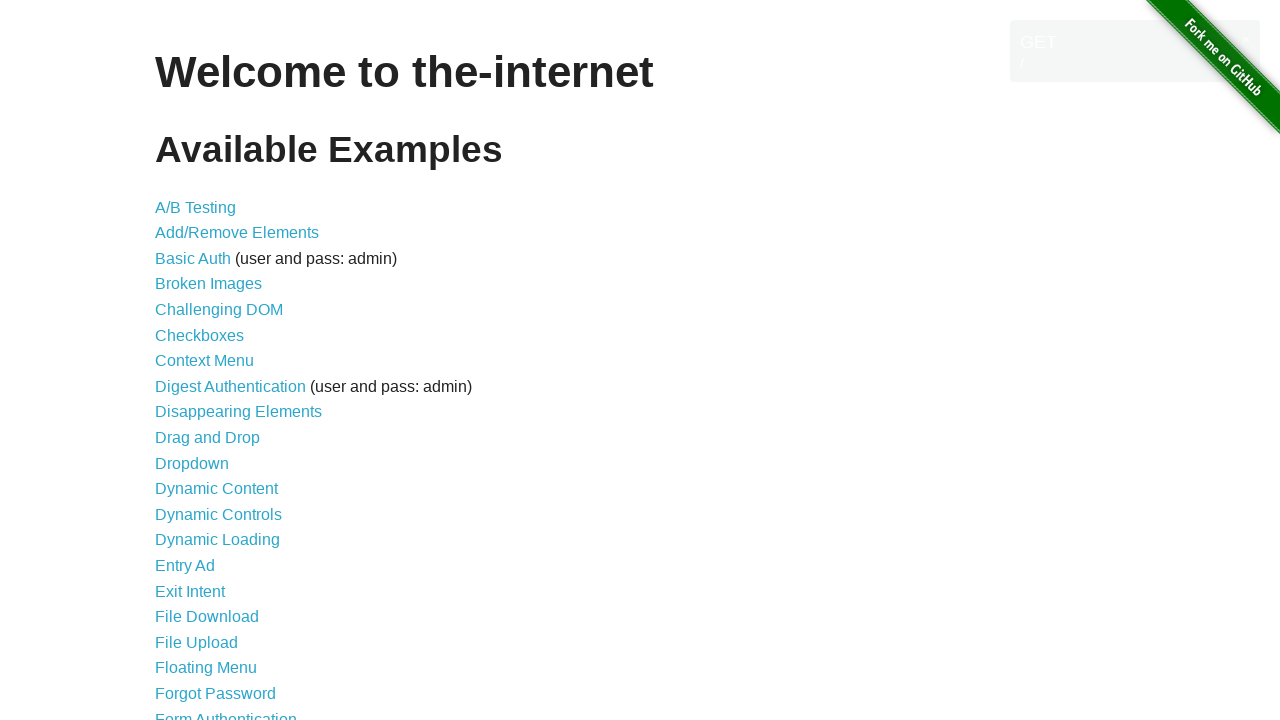

Waited to observe the growl notification display
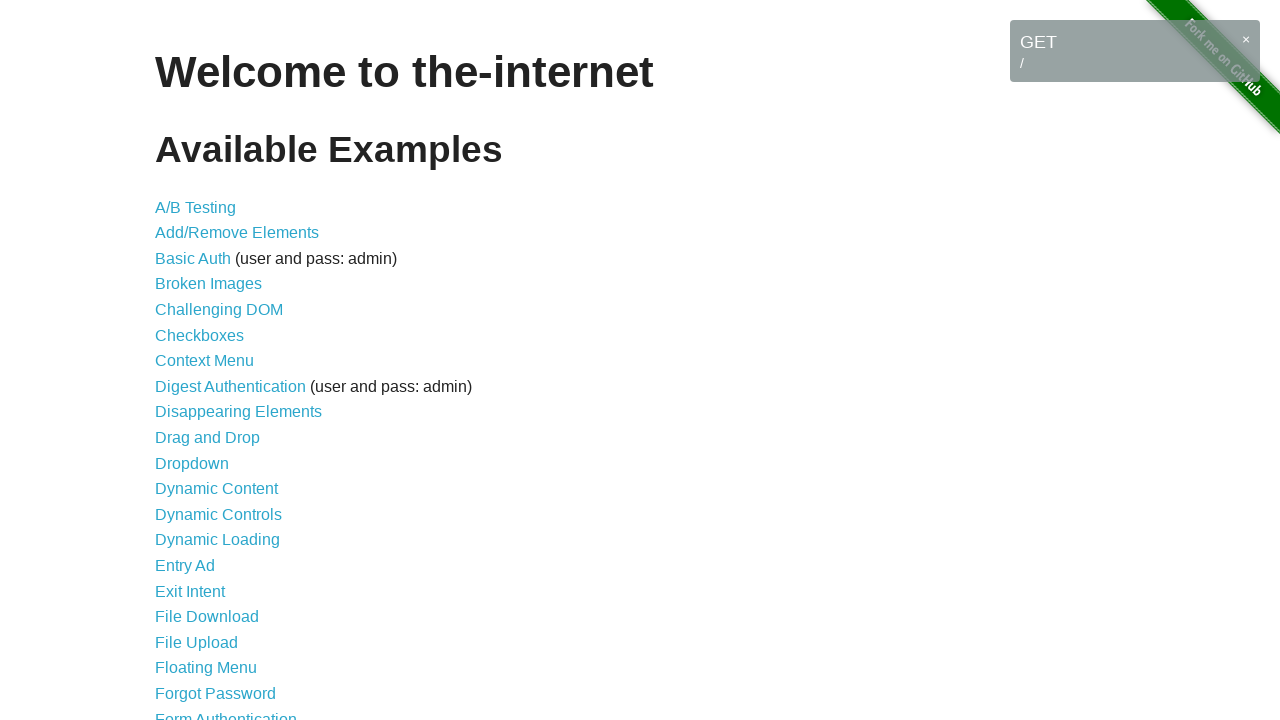

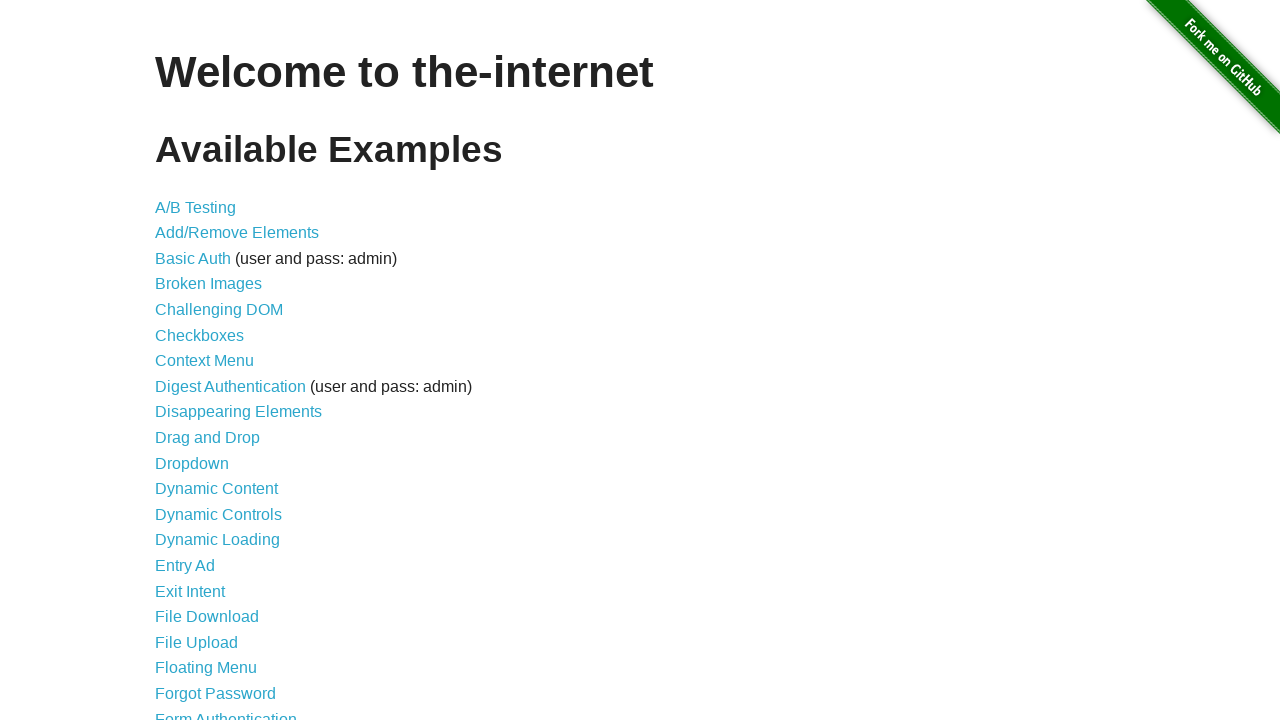